Tests DuckDuckGo search results page by navigating to a search query and checking results load

Starting URL: https://duckduckgo.com/?q=credit+card

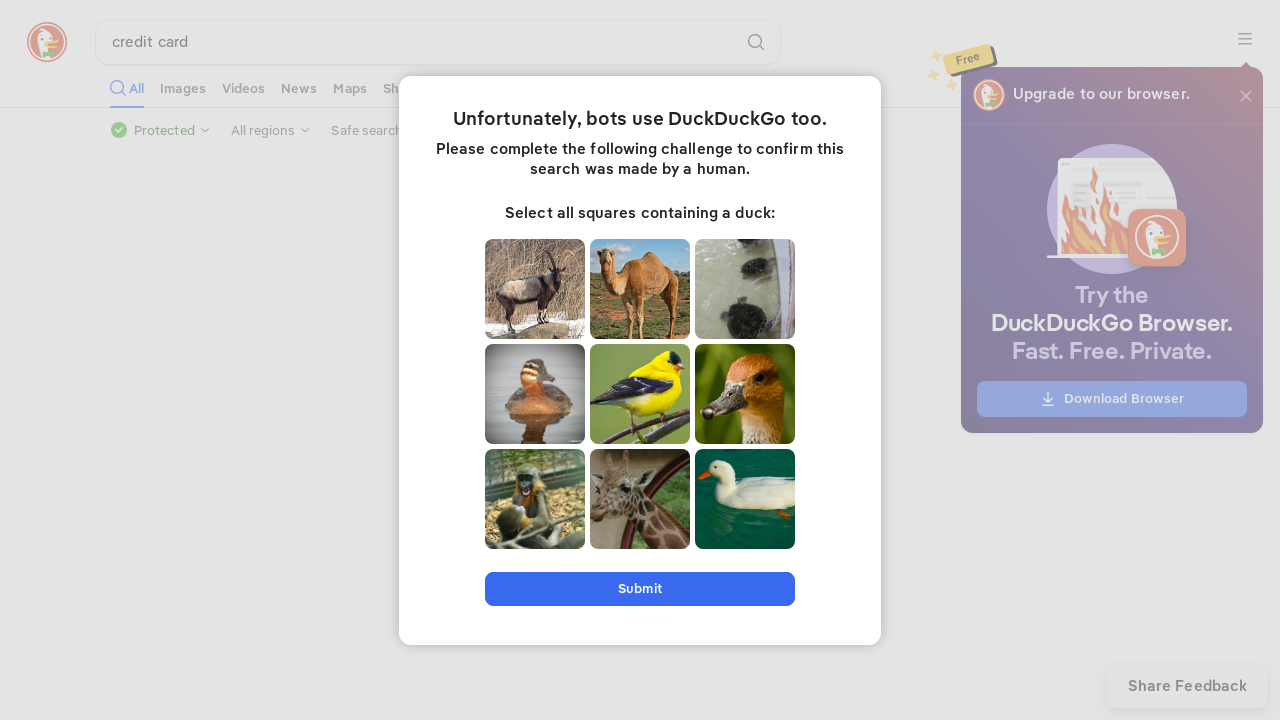

Waited for network idle state on DuckDuckGo search results page
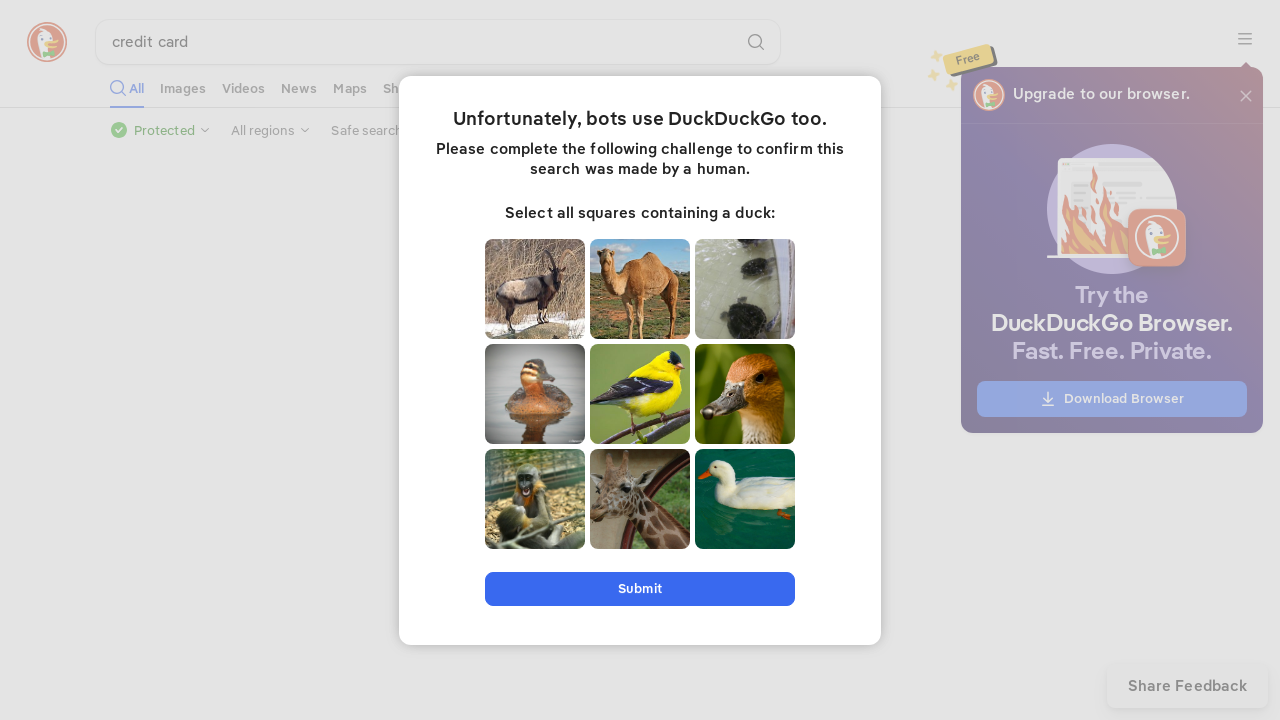

Waited 2 seconds for search results to fully render
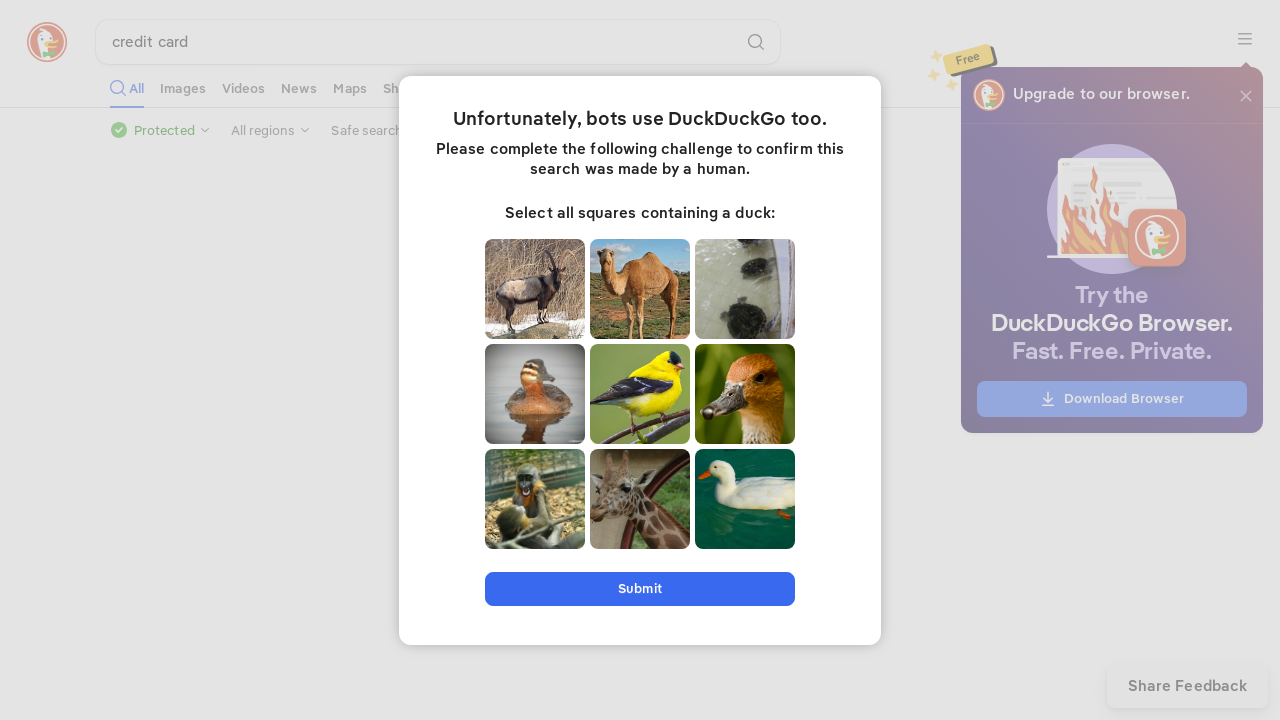

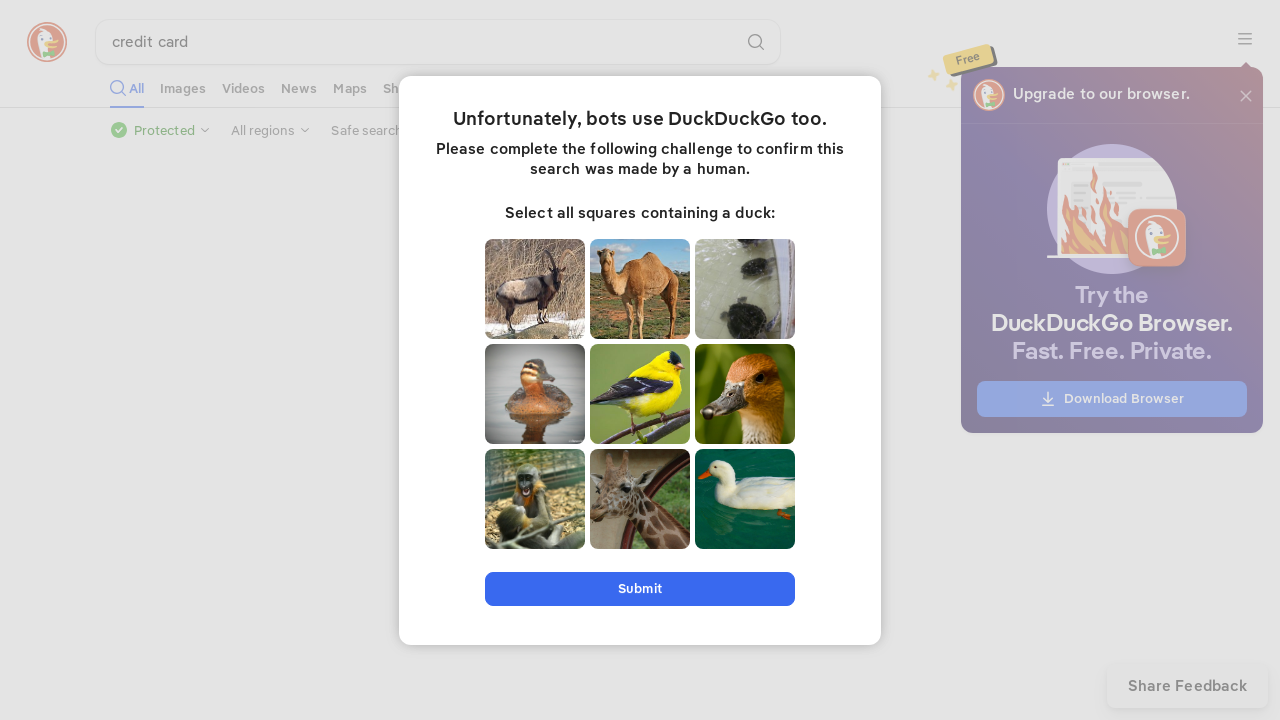